Navigates to JPL Space image page and clicks the full image button to view the featured image

Starting URL: https://data-class-jpl-space.s3.amazonaws.com/JPL_Space/index.html

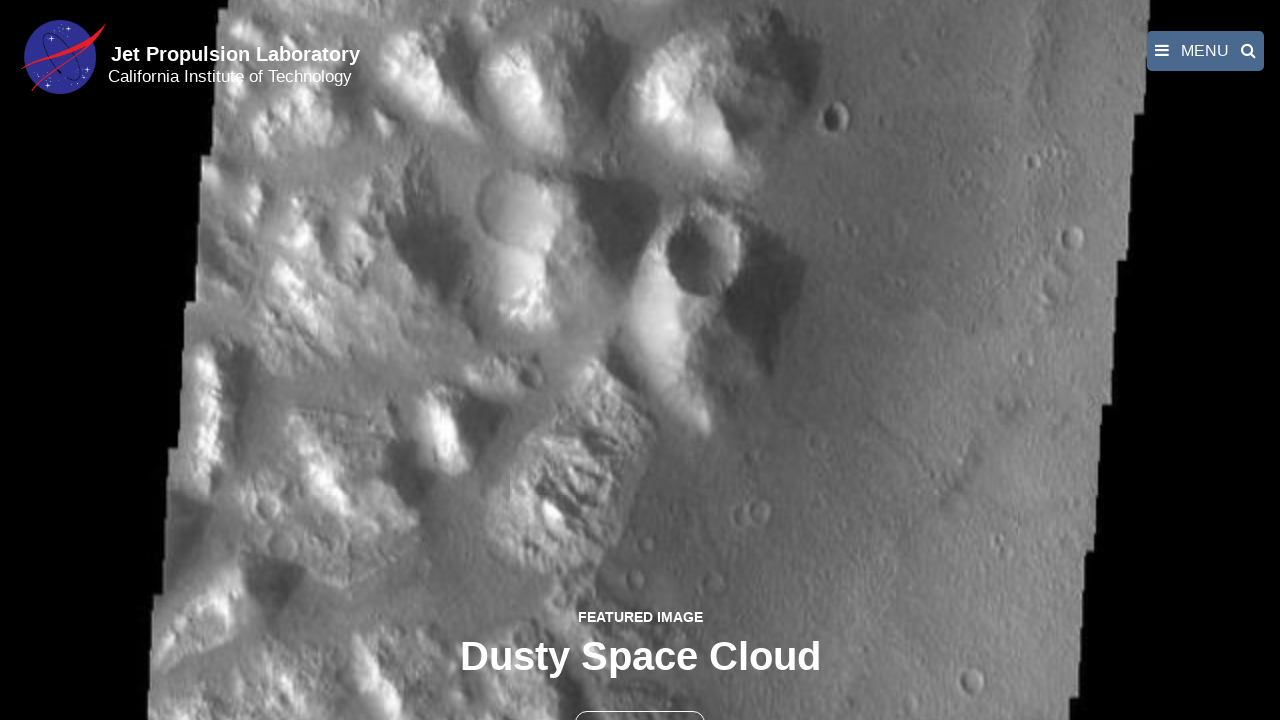

Navigated to JPL Space image page
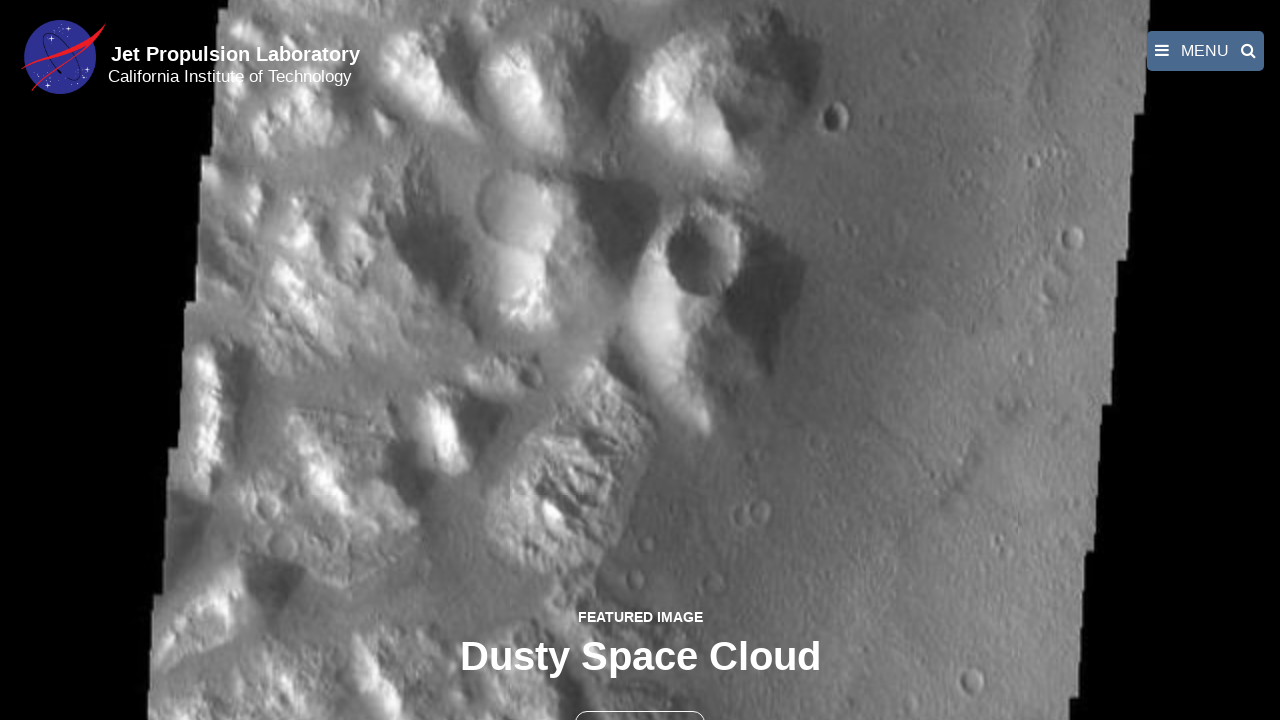

Clicked the full image button to view featured image at (640, 699) on button >> nth=1
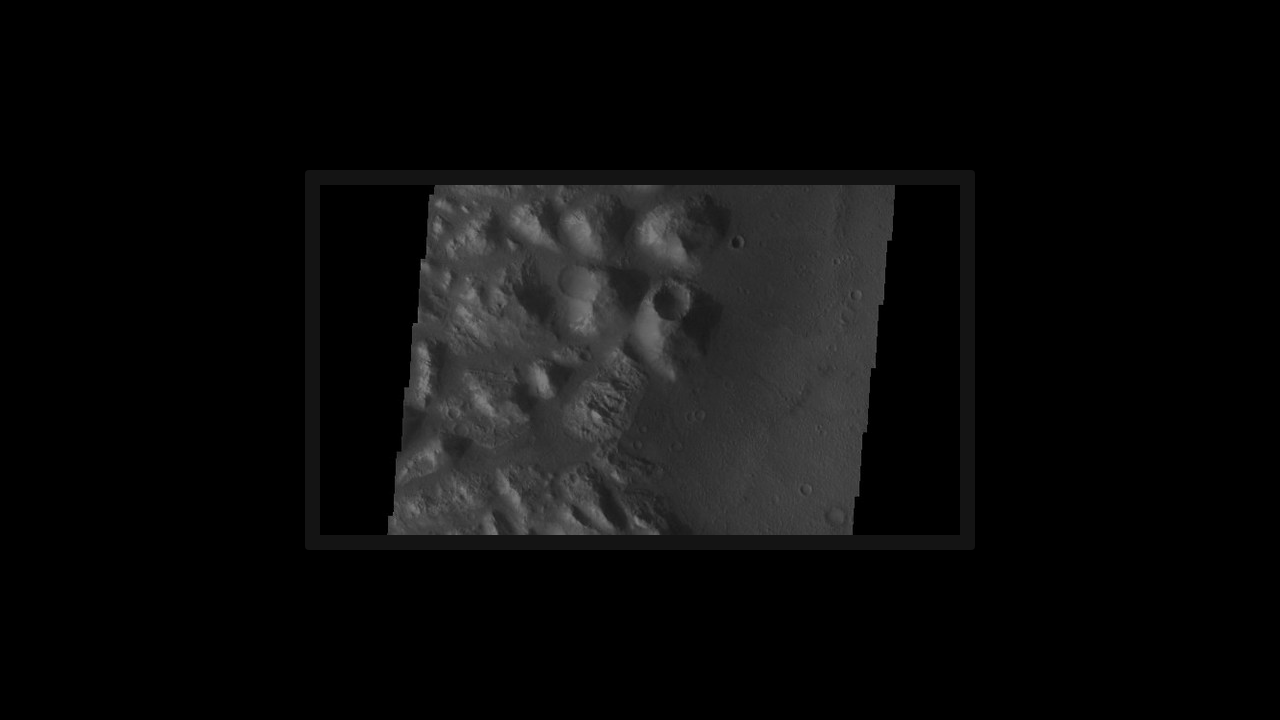

Full-size featured image loaded and displayed
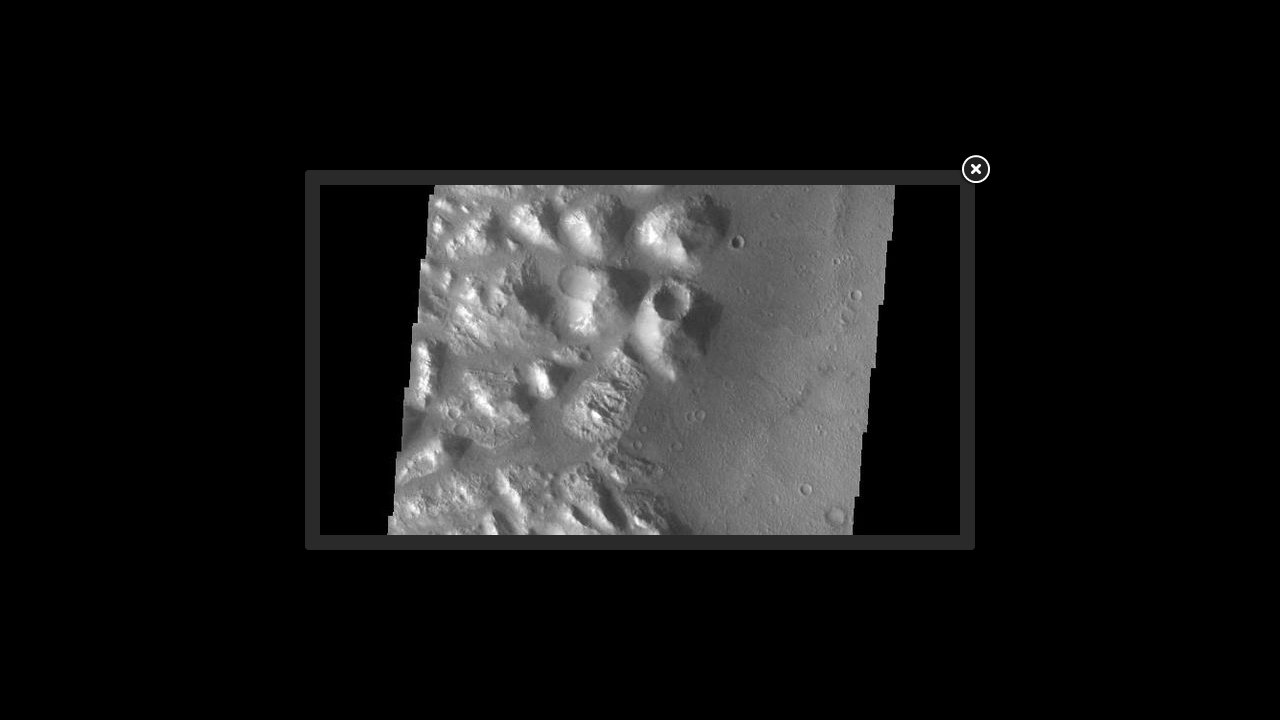

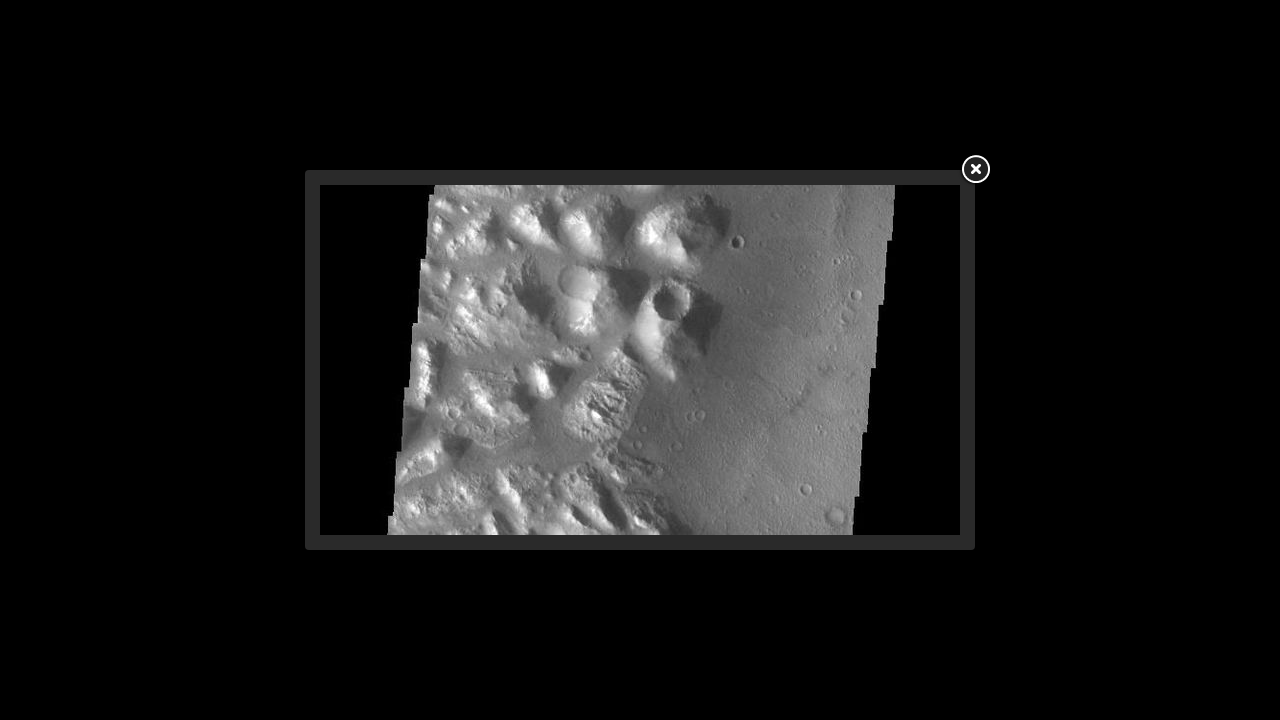